Tests drag and drop functionality by dragging an element from a source box to a target drop zone and verifying the "Dropped" text appears after the action is completed.

Starting URL: https://qavbox.github.io/demo/dragndrop/

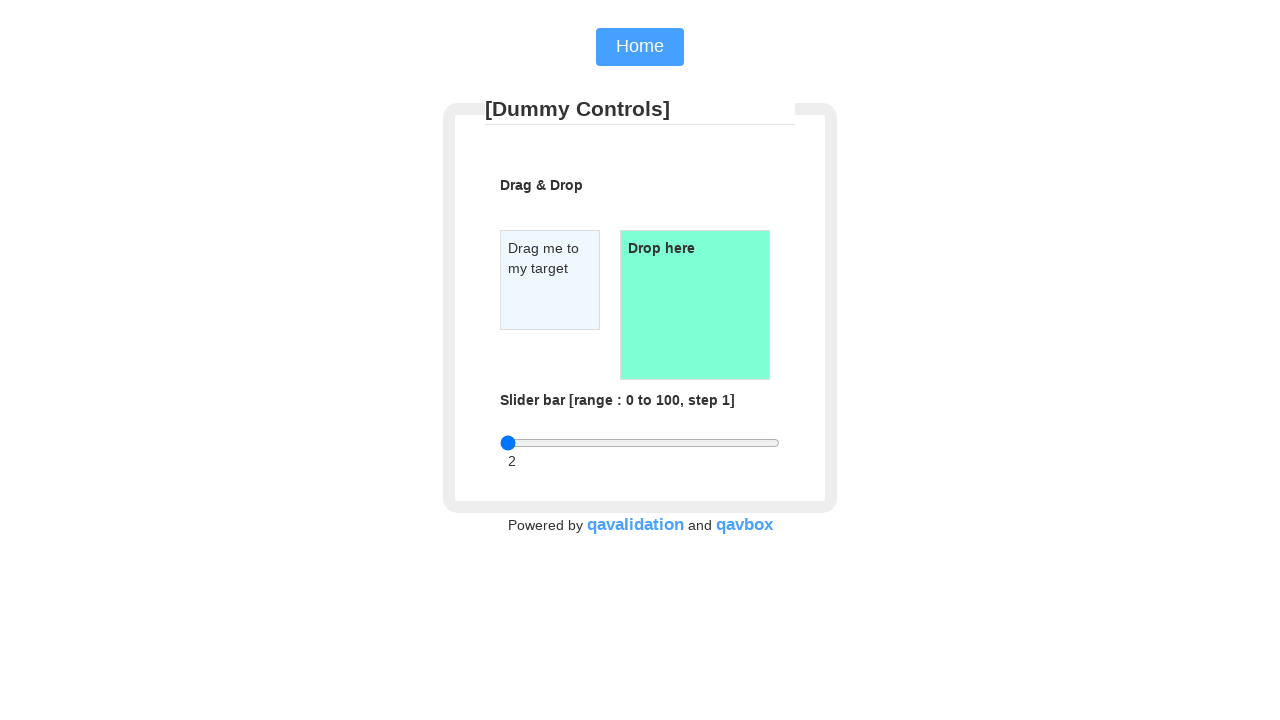

Waited for draggable element to be visible
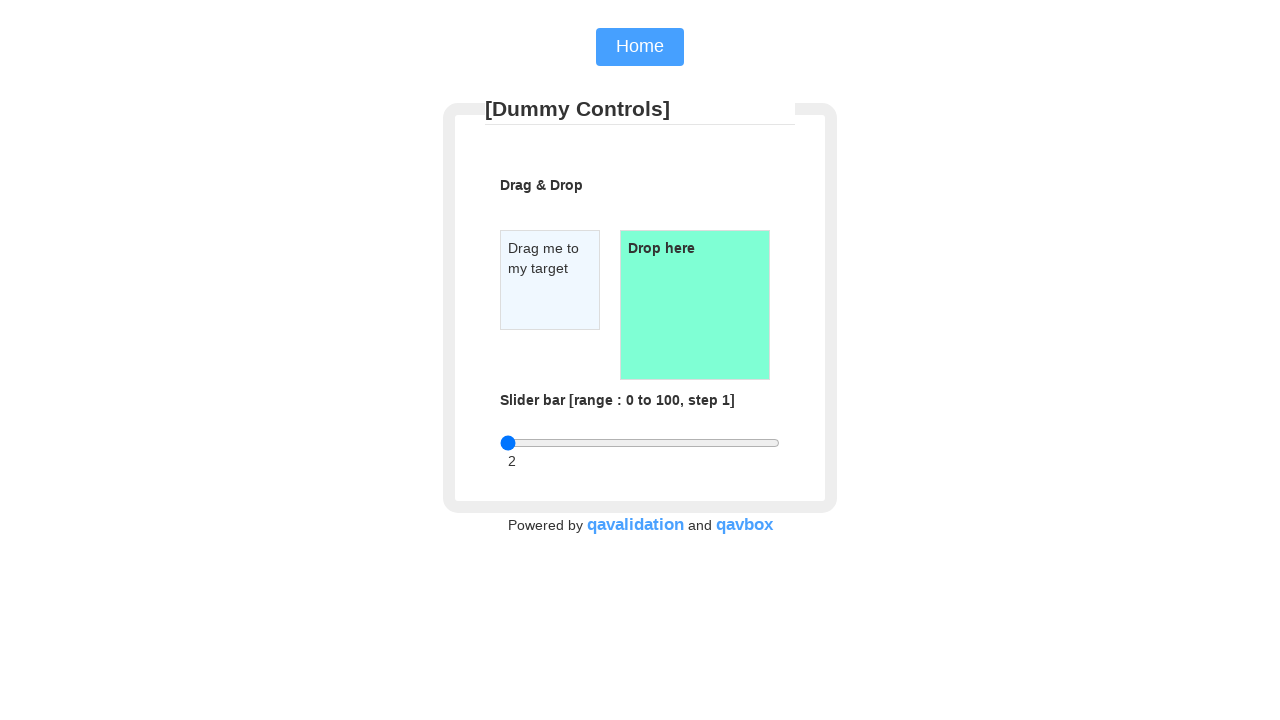

Waited for droppable element to be visible
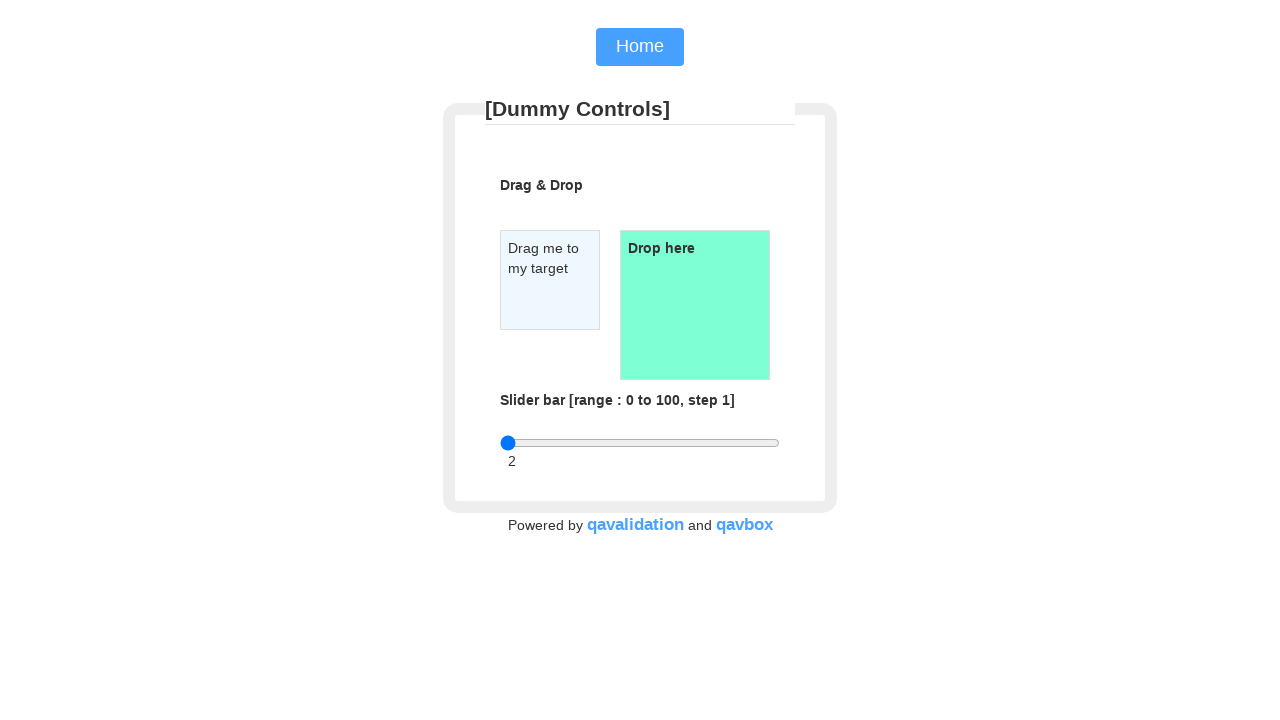

Dragged element from source box to target drop zone at (695, 305)
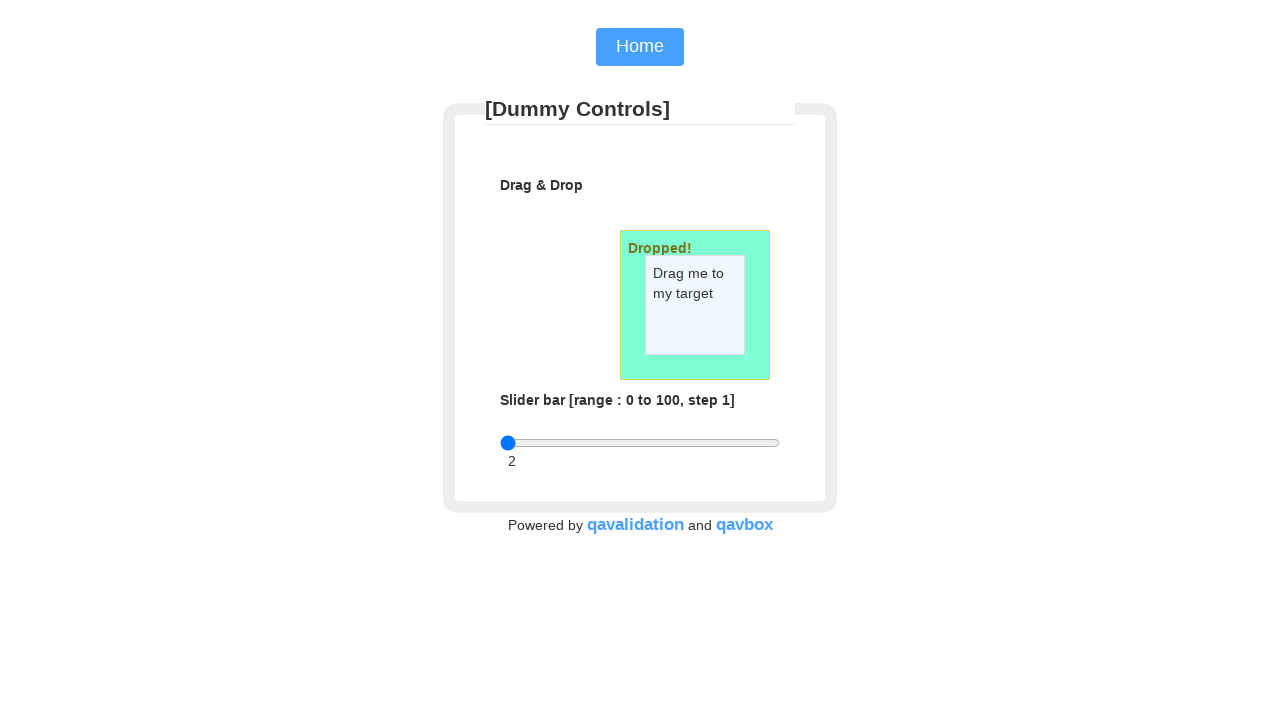

Waited for drop text element to appear
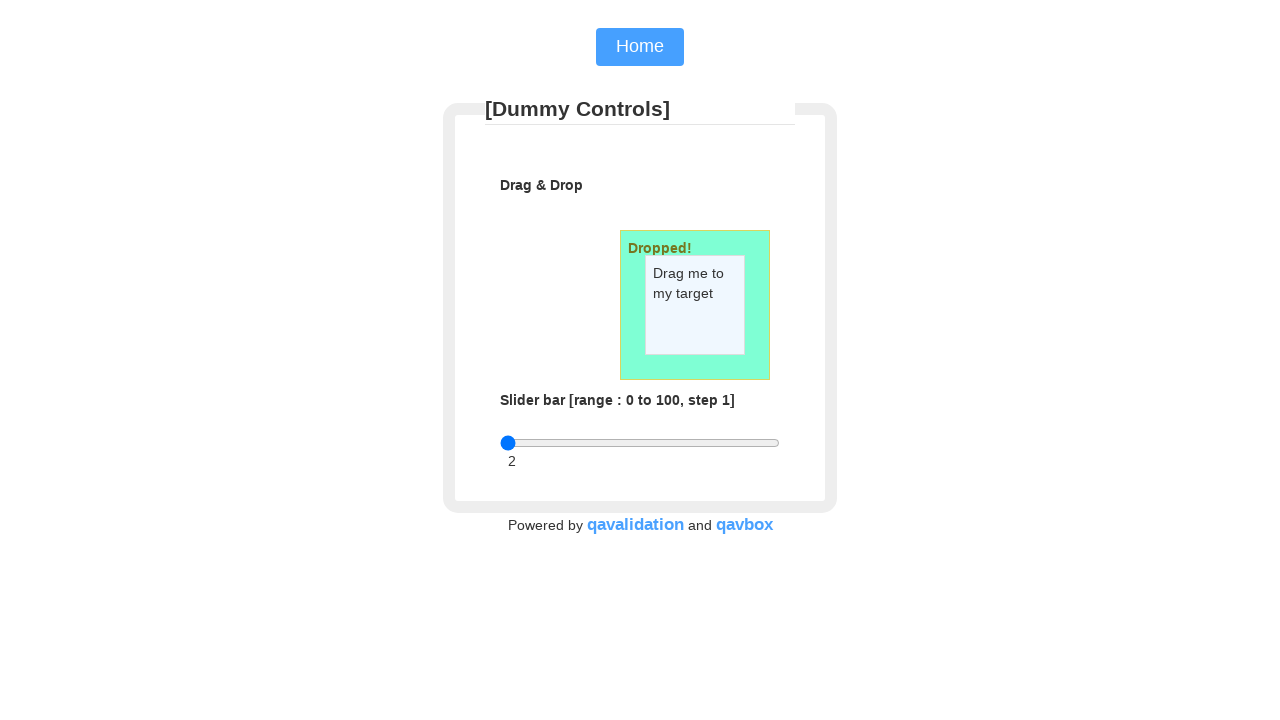

Retrieved drop text content
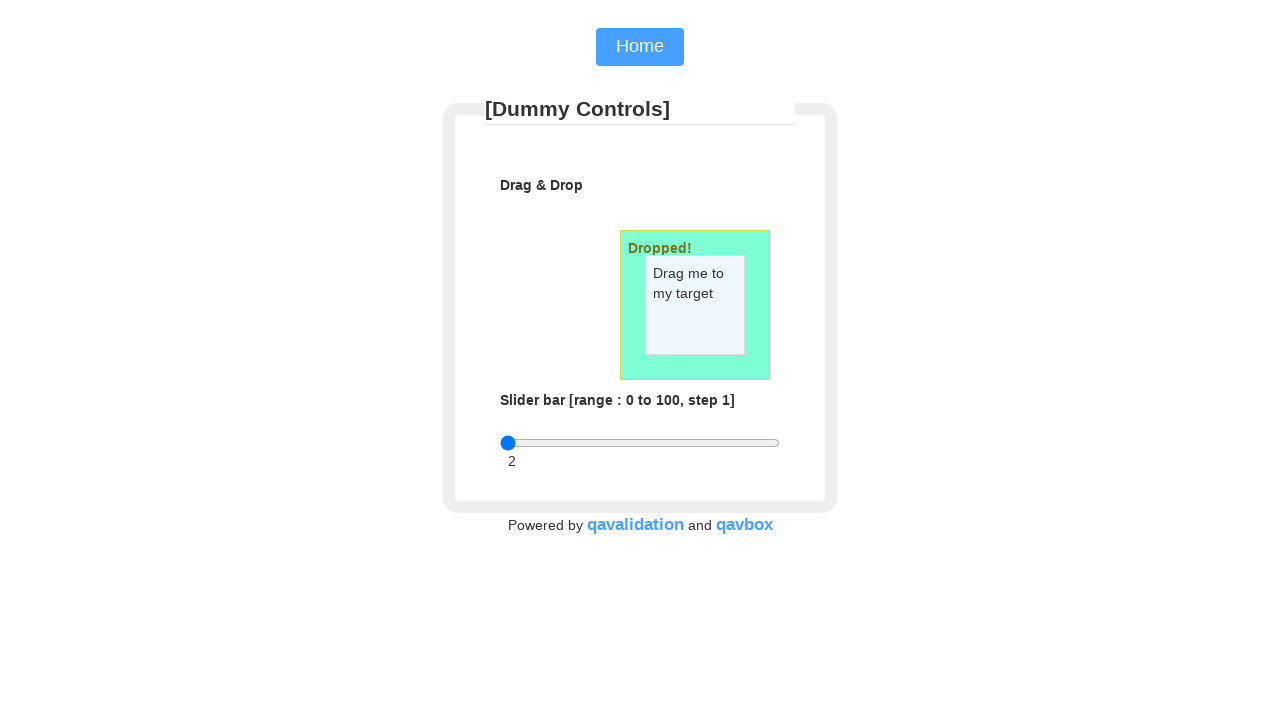

Verified 'Dropped!' text appears after drag and drop action
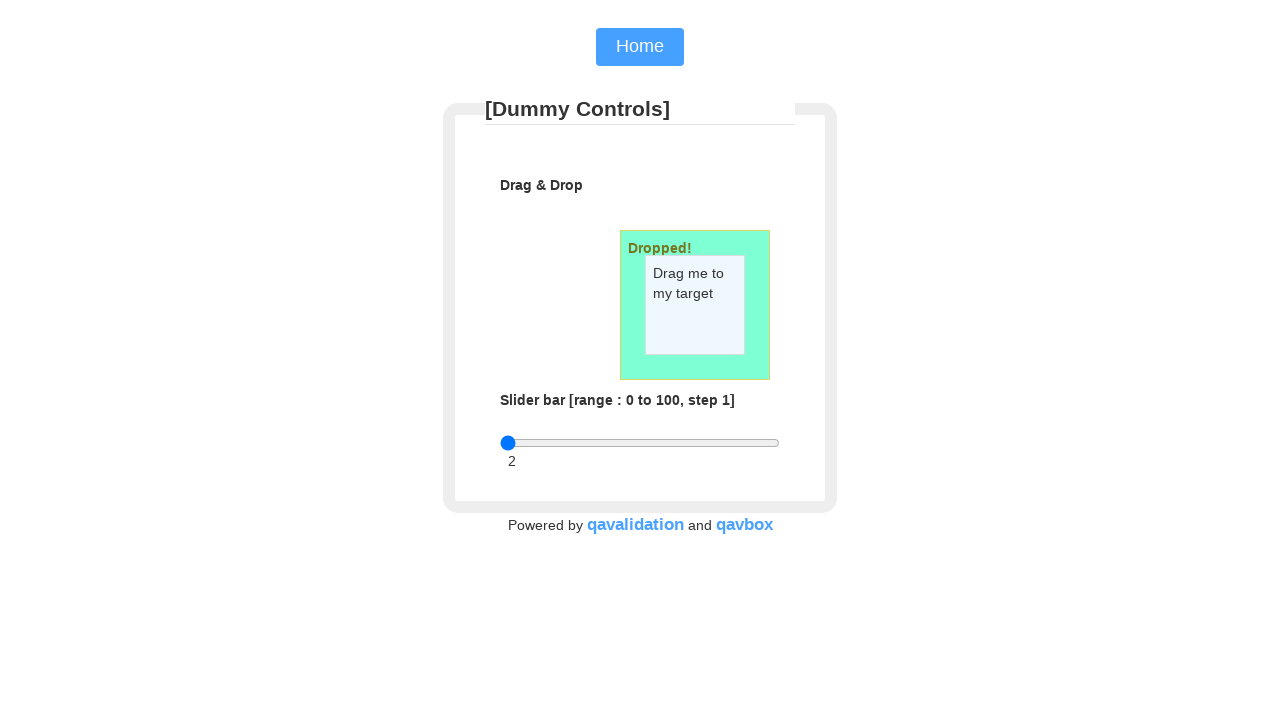

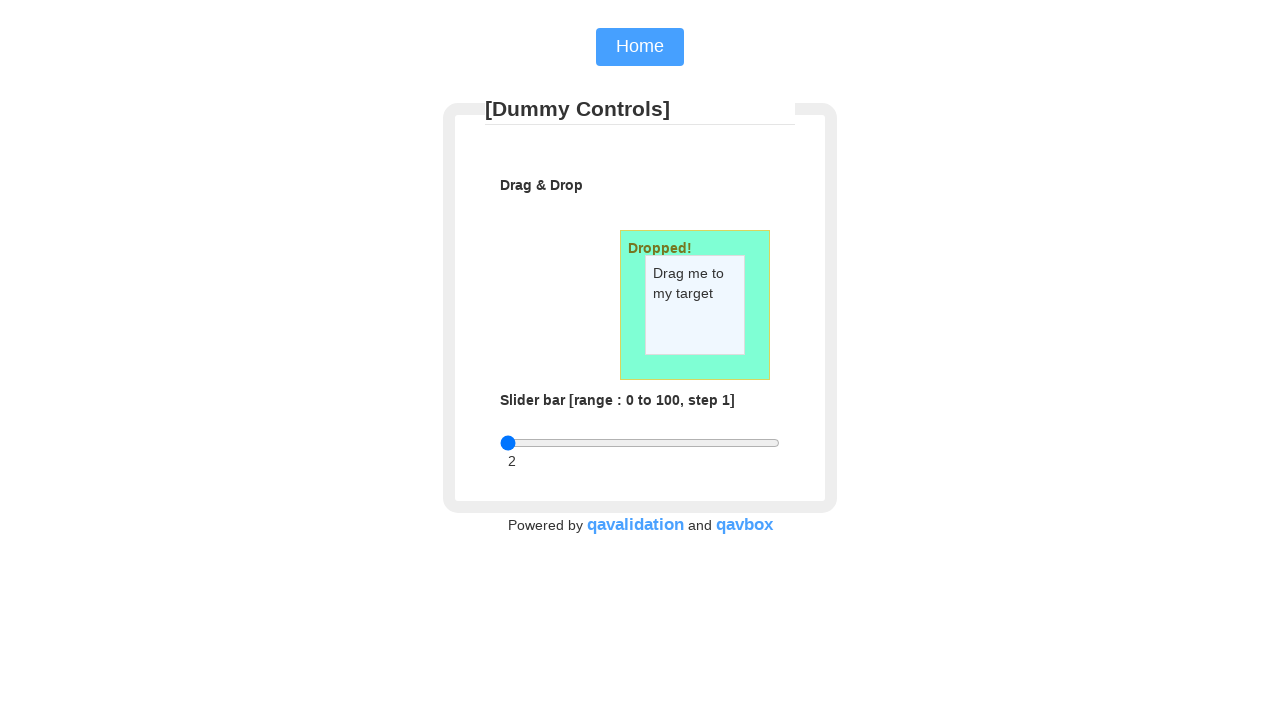